Tests a date picker with dropdown selectors by selecting month and year from dropdowns, then clicking on a specific date.

Starting URL: https://testautomationpractice.blogspot.com/

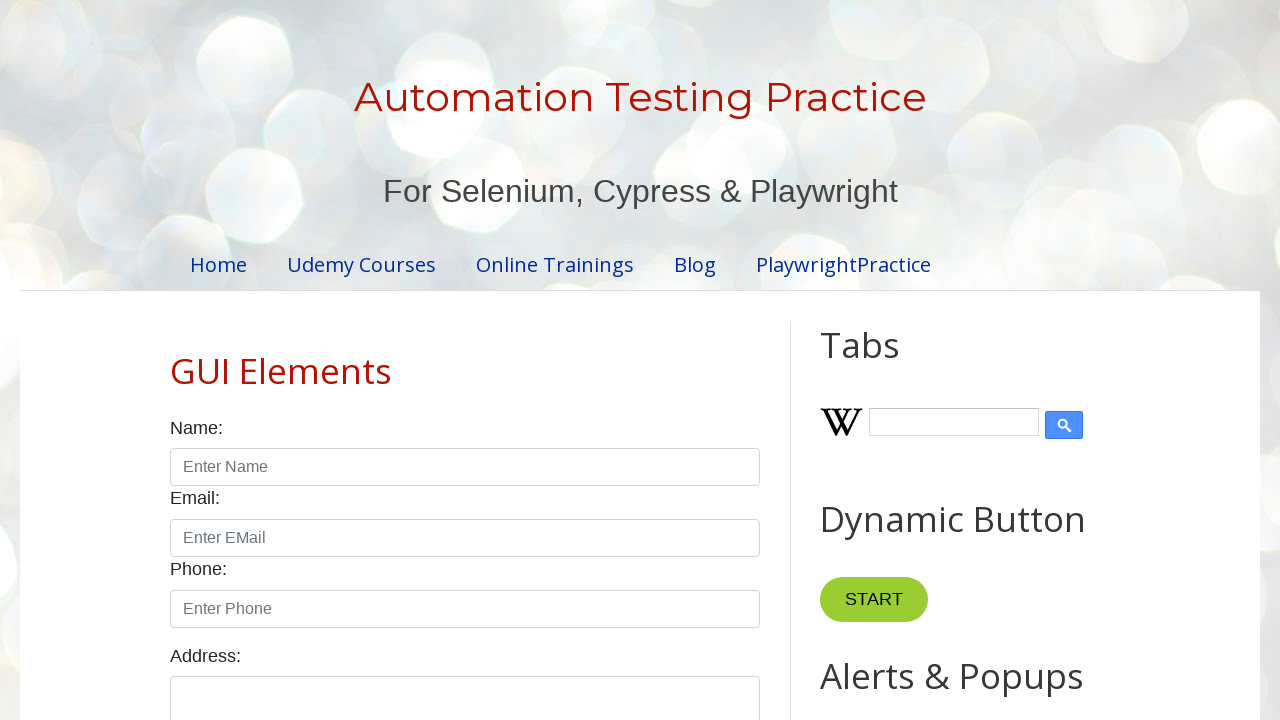

Clicked date picker input to open calendar at (520, 360) on input#txtDate
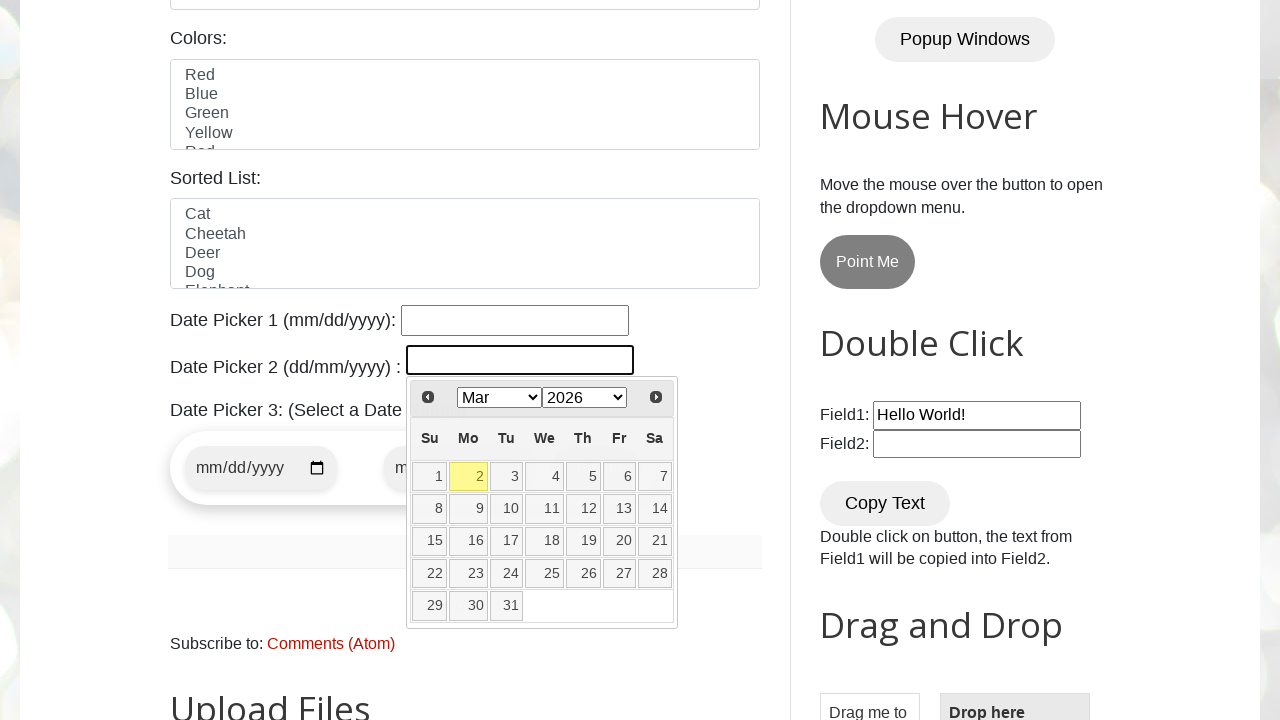

Selected January from month dropdown on select[aria-label='Select month']
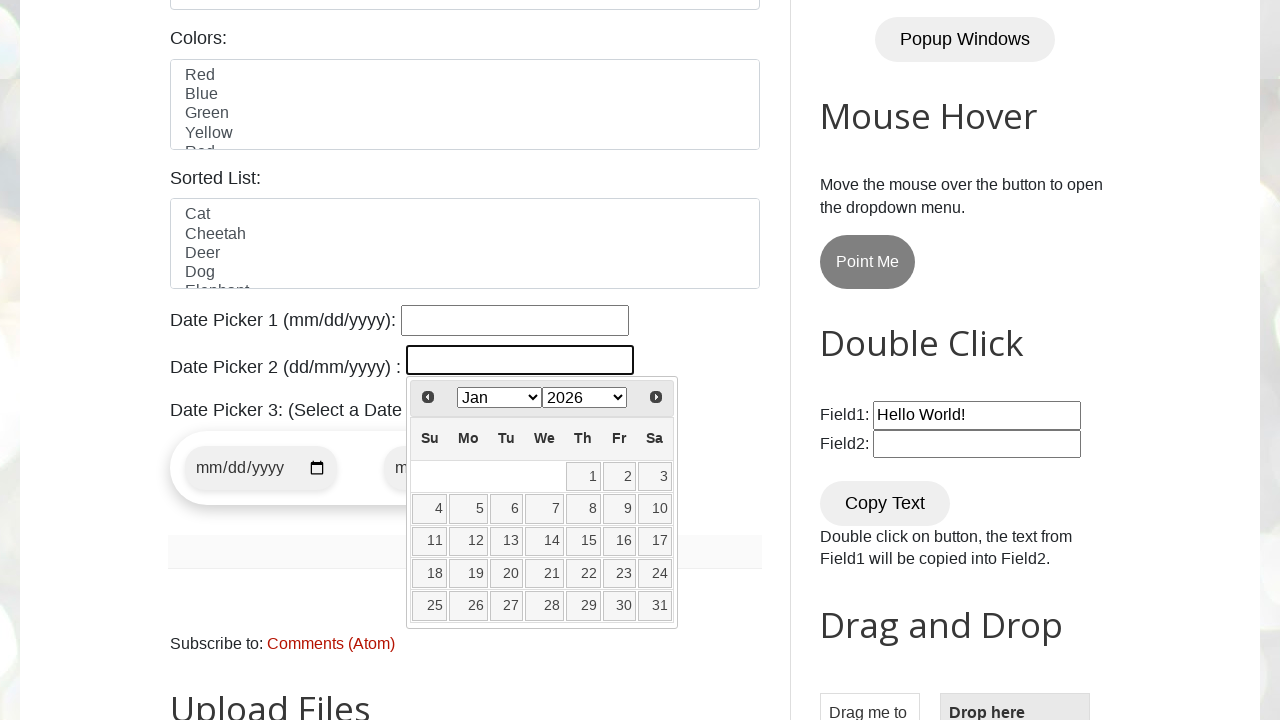

Selected 2024 from year dropdown on select[aria-label='Select year']
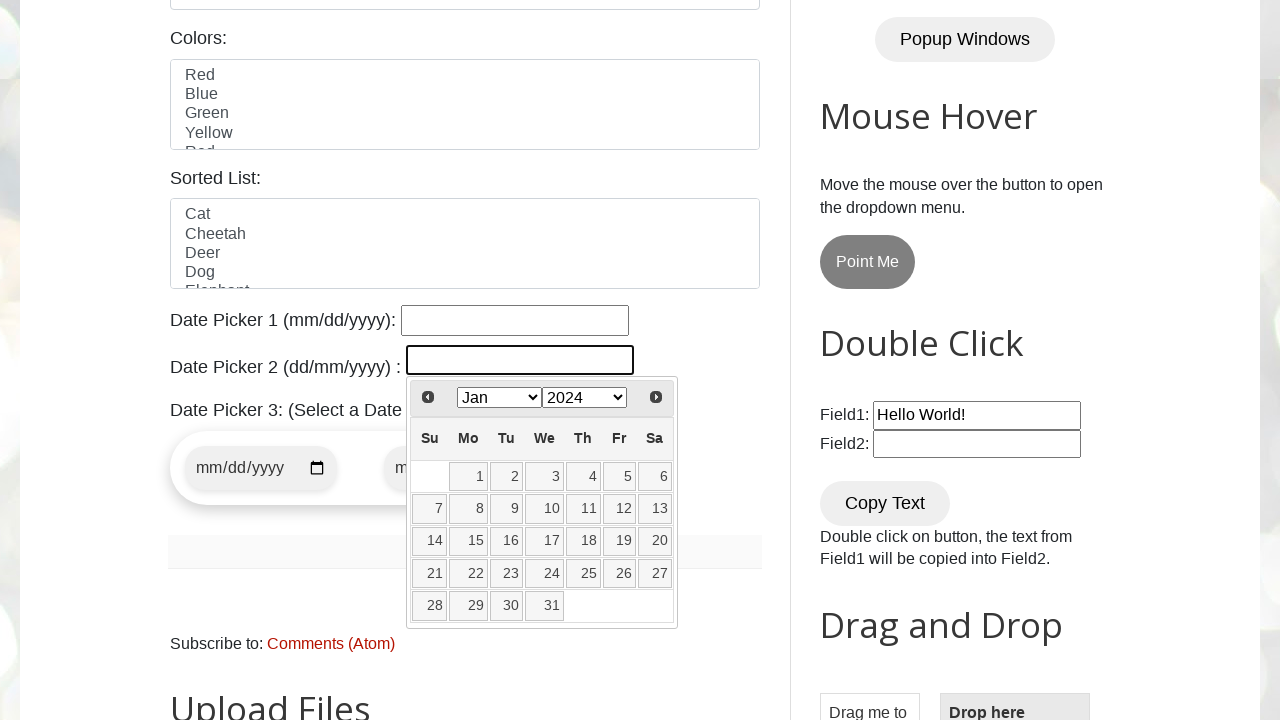

Clicked date 23 in the calendar at (507, 574) on table.ui-datepicker-calendar tr td a >> nth=22
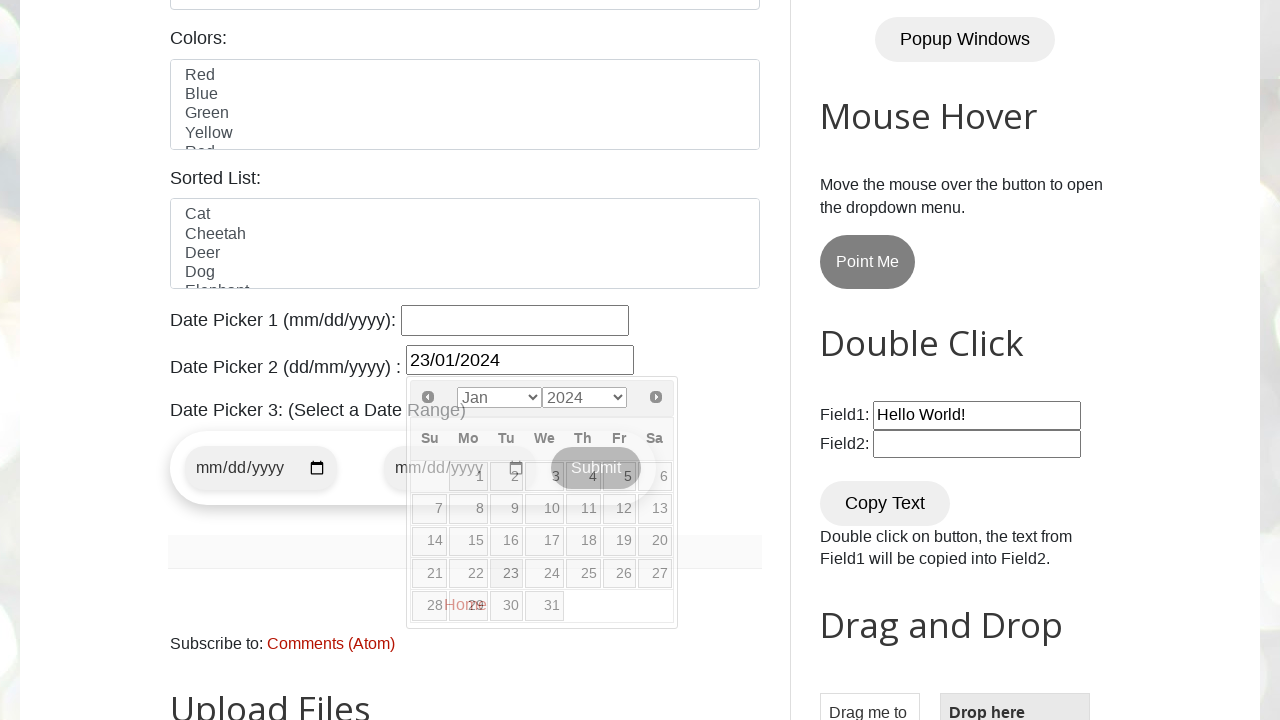

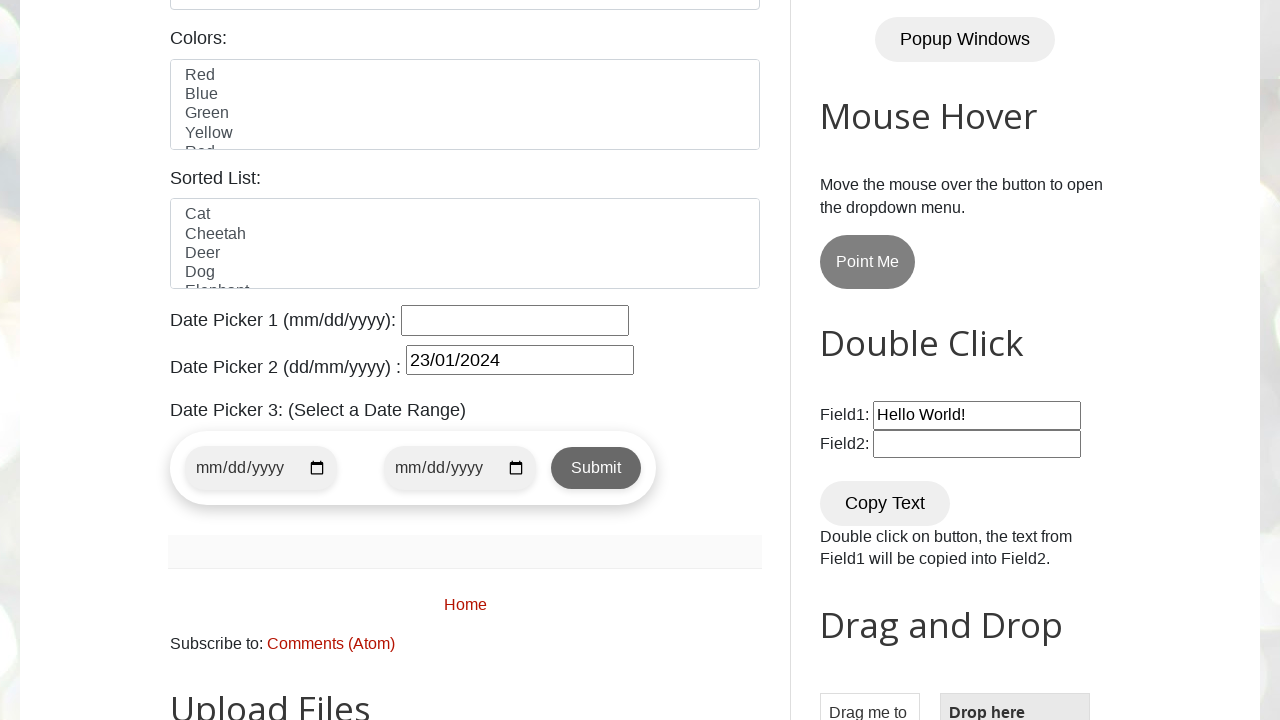